Tests partial text search by searching for Missouri and verifying USS Missouri details

Starting URL: http://was.tamgc.net/

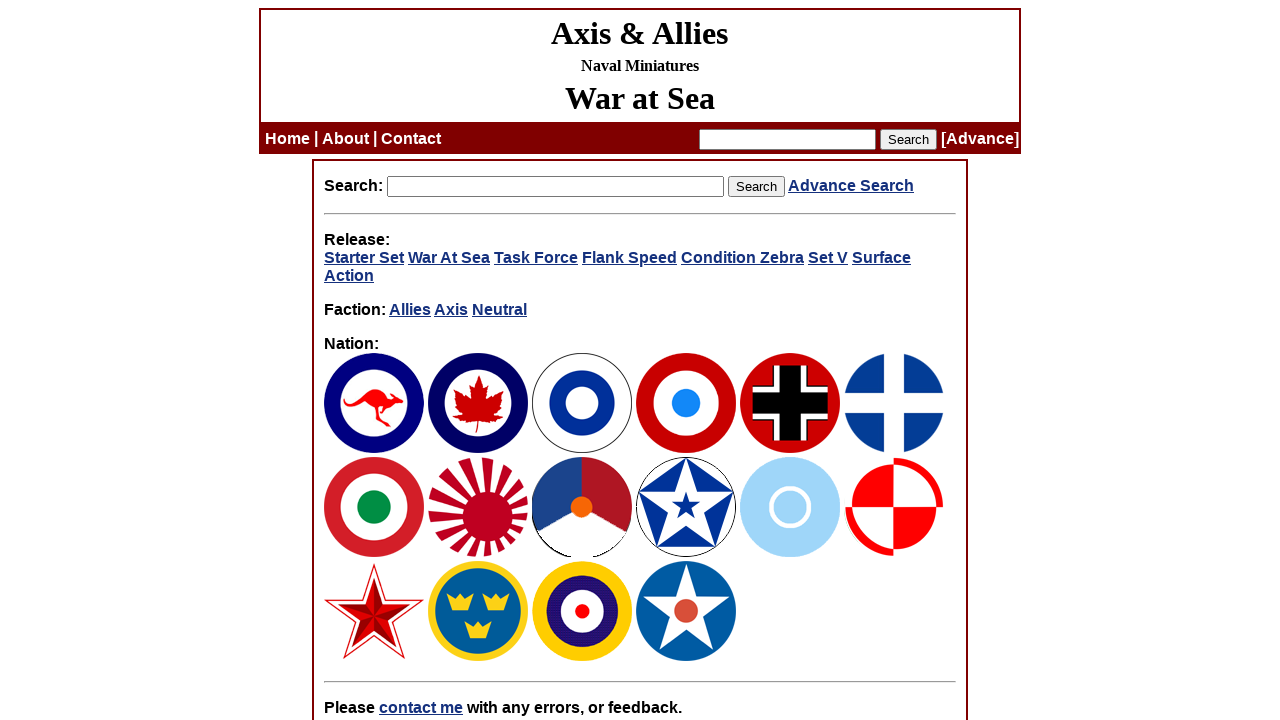

Filled search box with partial text 'Missouri' on [name='query'] >> nth=0
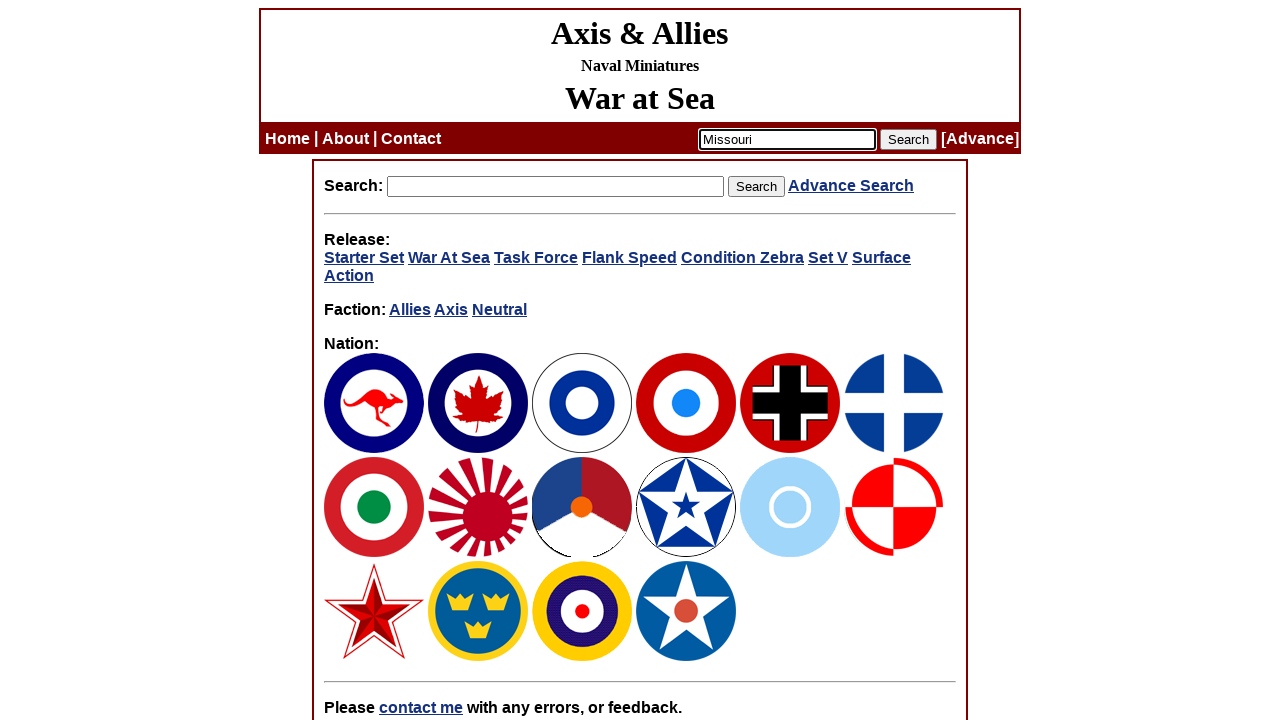

Pressed Enter to search for Missouri on [name='query'] >> nth=0
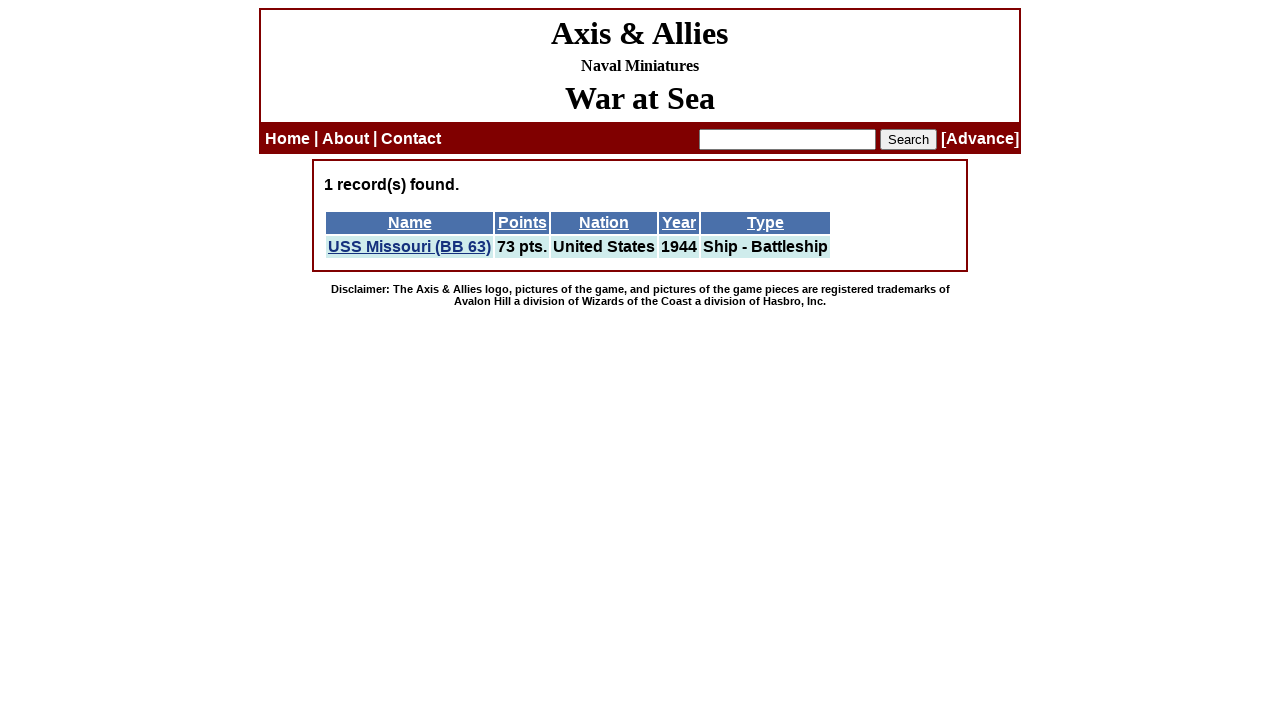

Clicked on USS Missouri from search results at (410, 246) on internal:text="USS Missouri"i
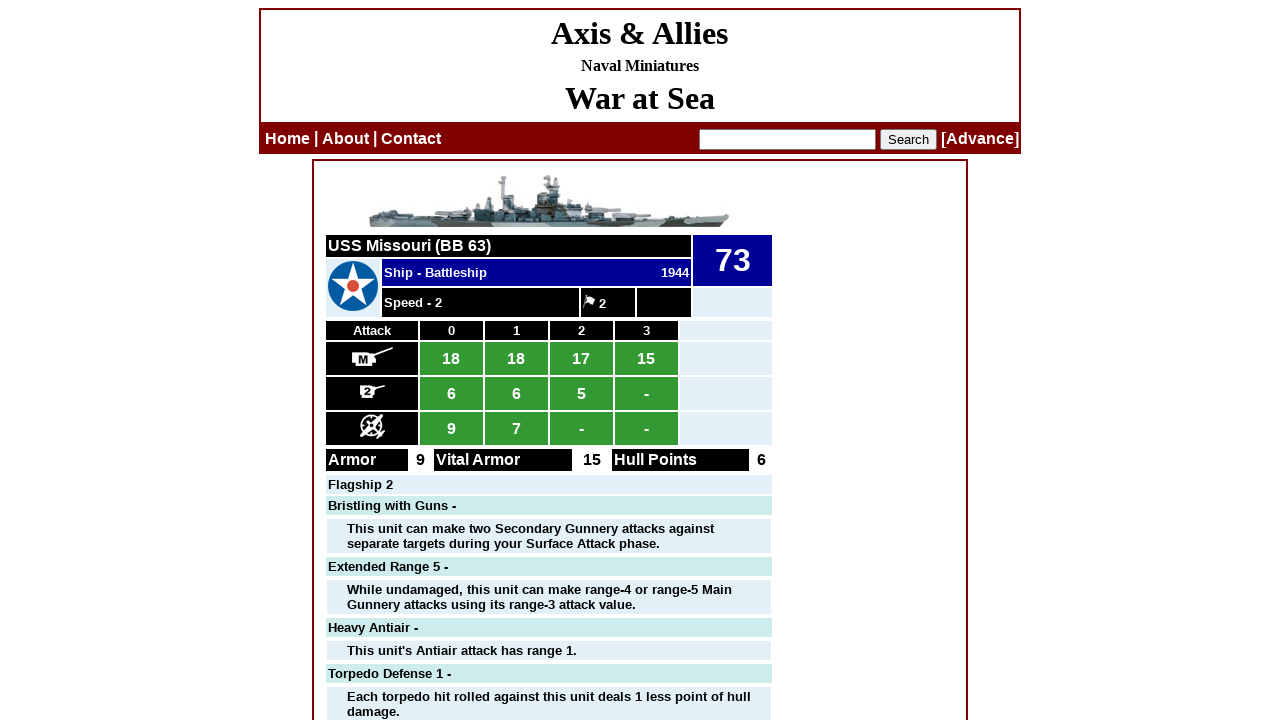

Verified USS Missouri heading is visible
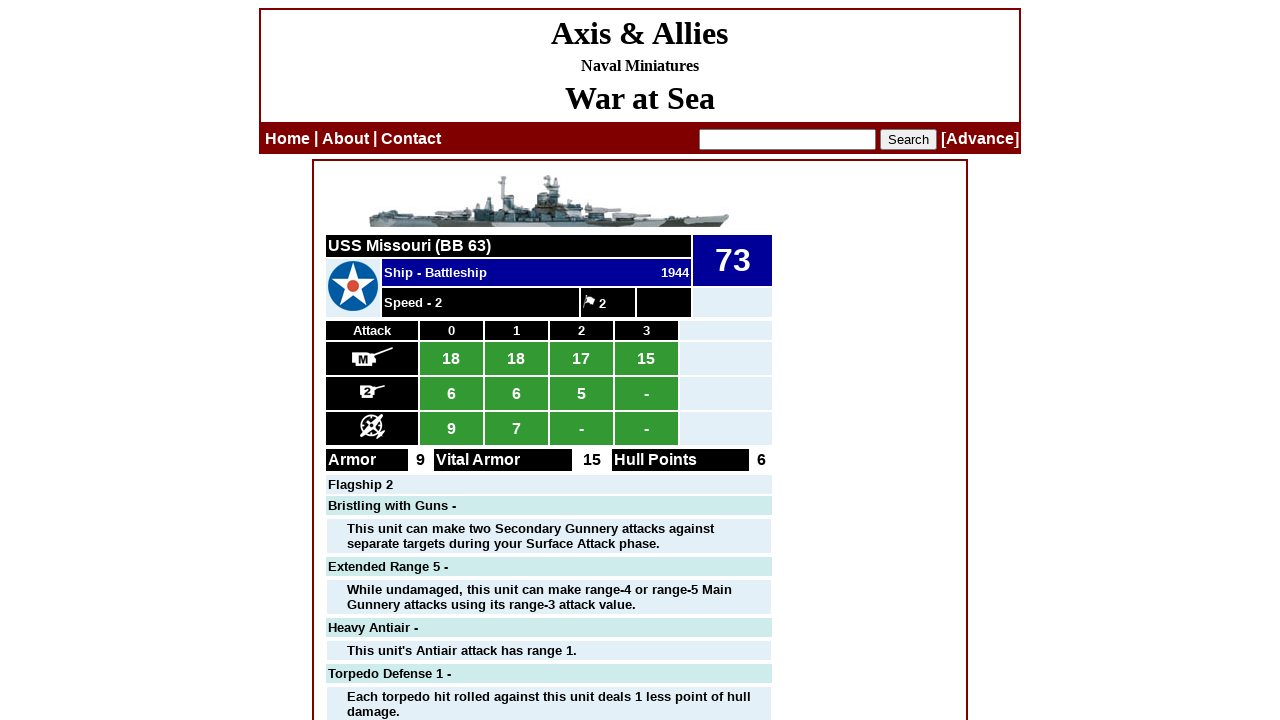

Verified USS Missouri task force details 'Task Force - 28/60 - Rare' are visible
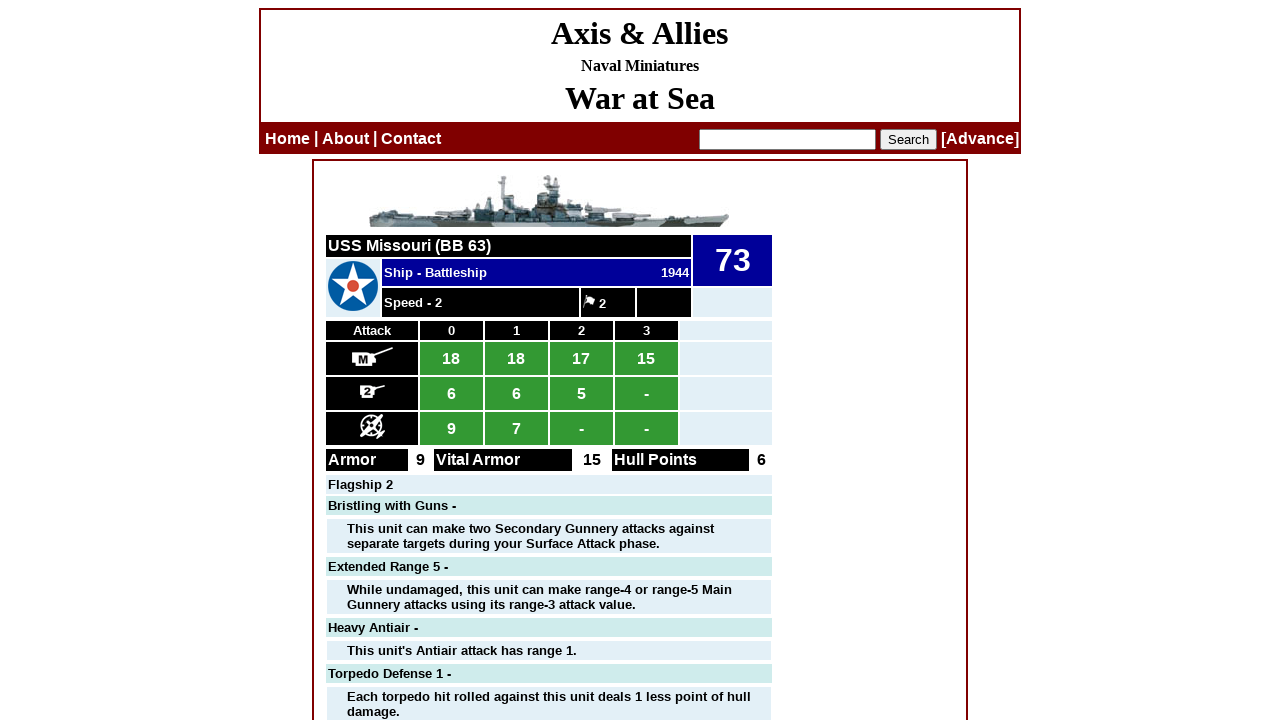

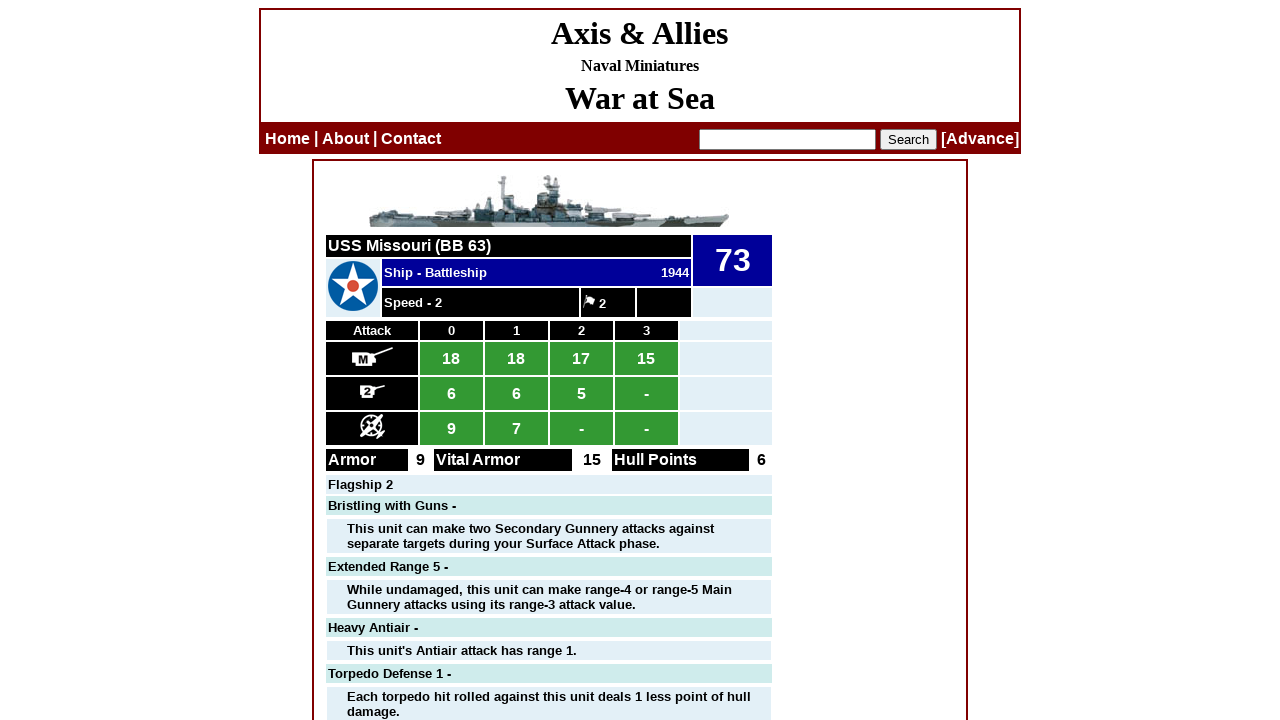